Tests browser navigation by clicking a button, going back to the homepage, then using the forward button to return to the previous page

Starting URL: http://demoaut.katalon.com/

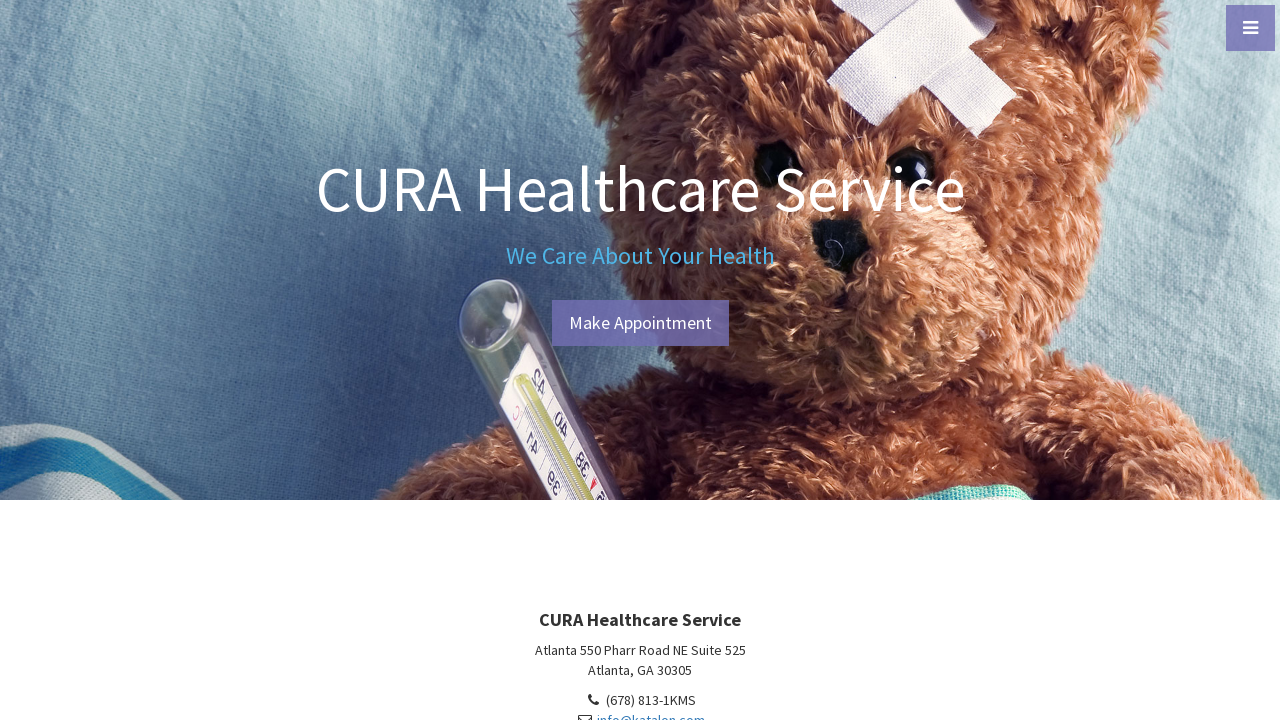

Clicked 'Make Appointment' button at (640, 323) on #btn-make-appointment
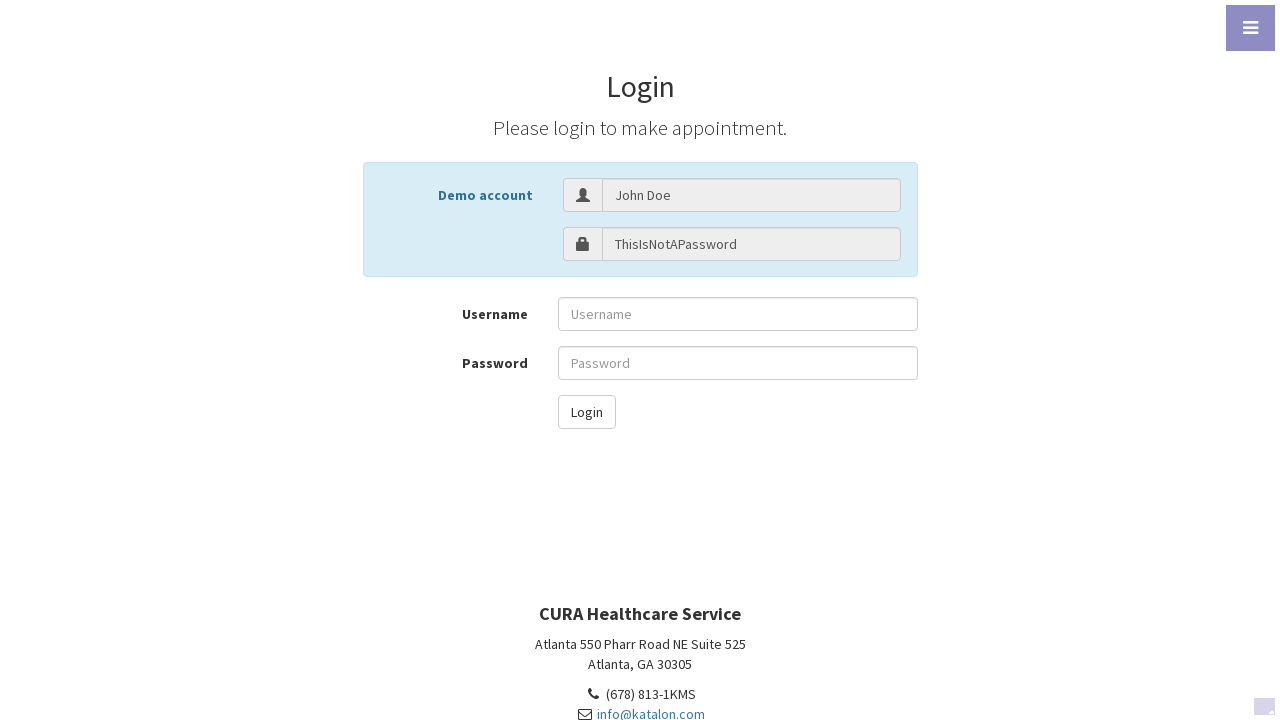

Navigated back to homepage
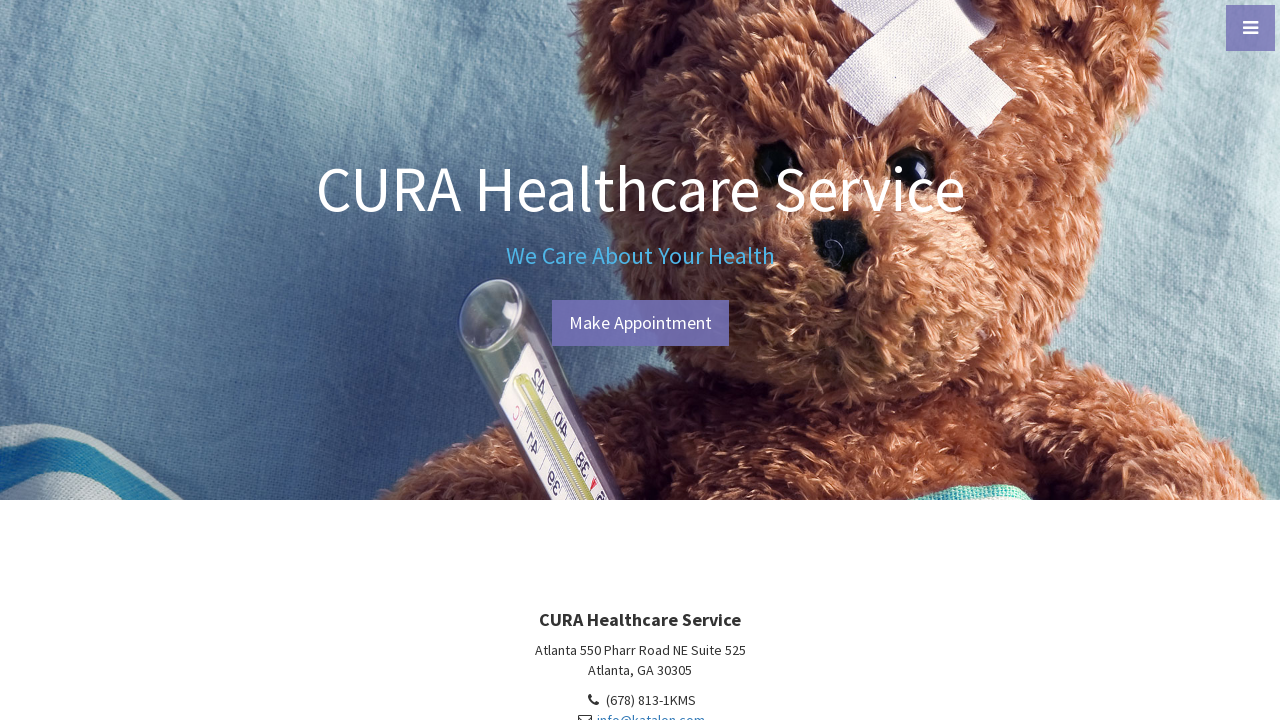

Navigated forward to 'Make Appointment' page
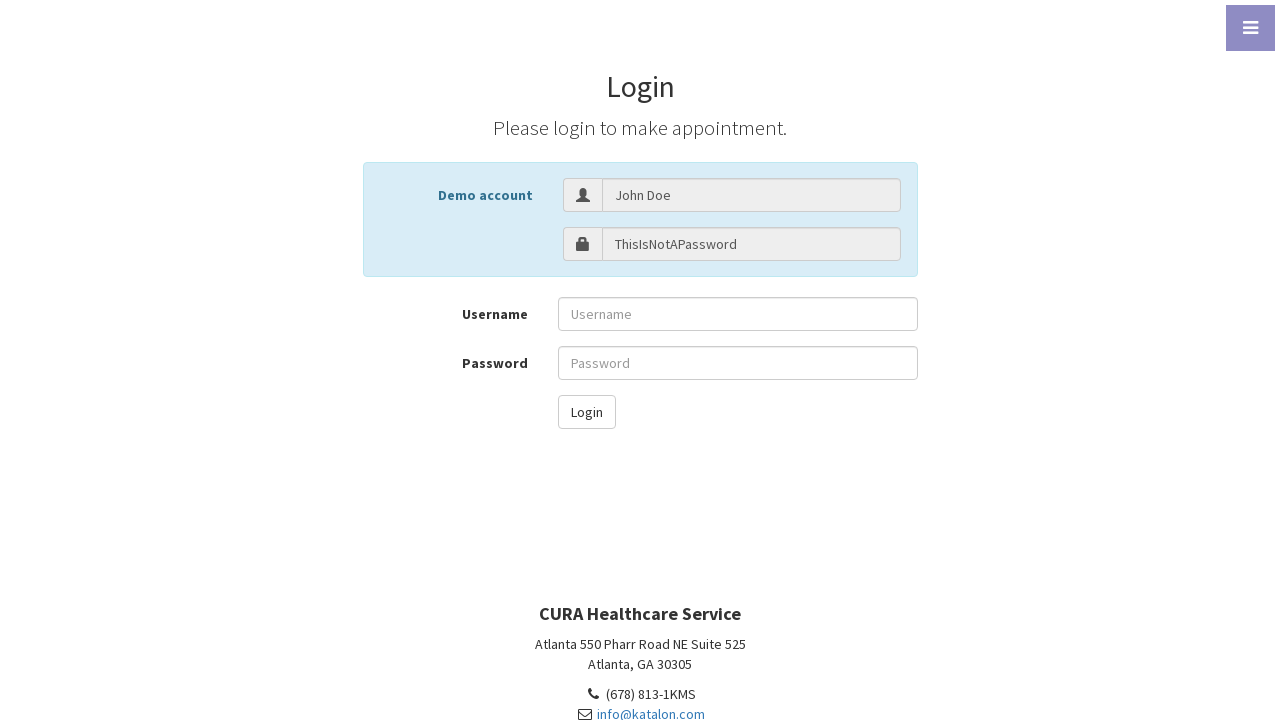

Page loaded after forward navigation
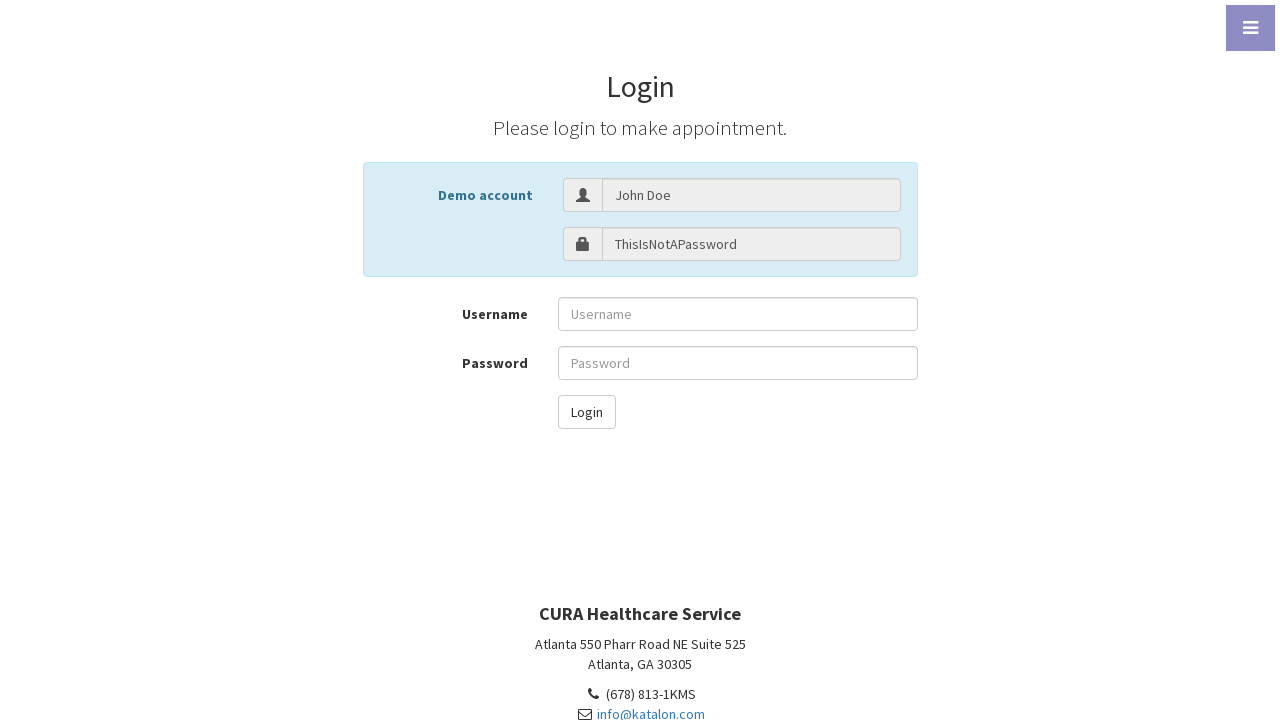

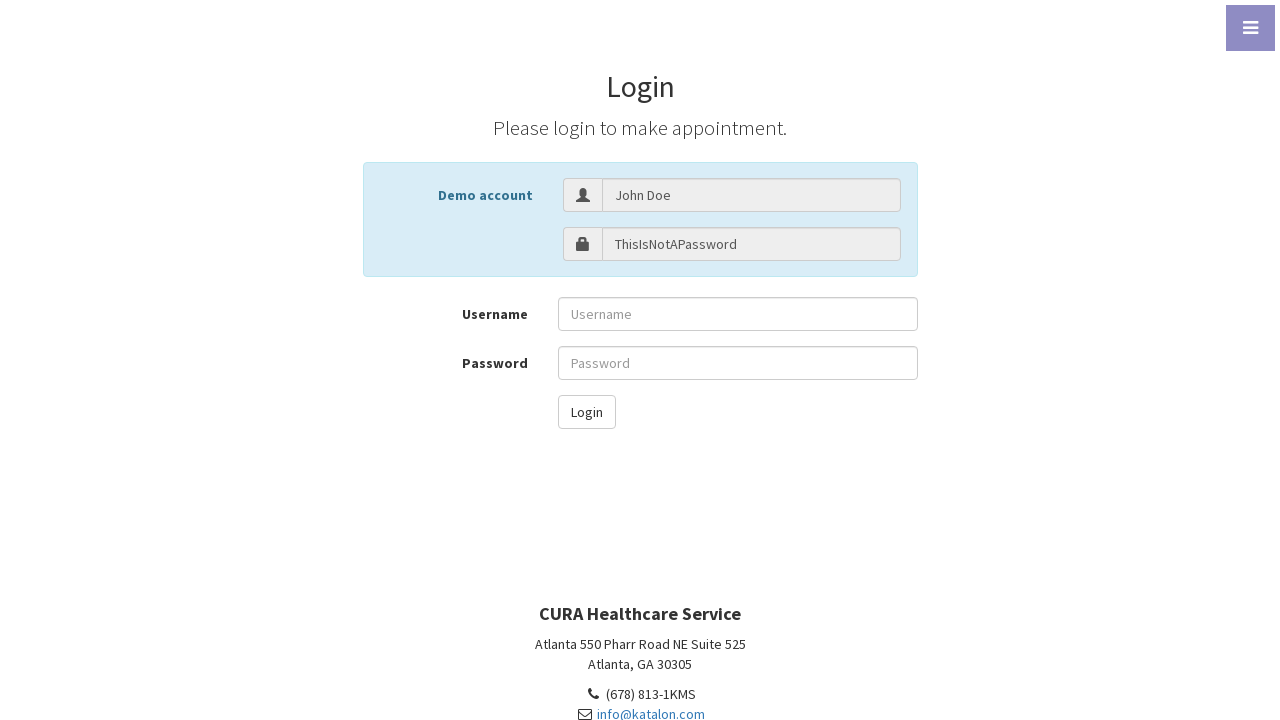